Tests scrolling to and clicking a hidden button that requires scrolling to find

Starting URL: http://www.uitestingplayground.com/scrollbars

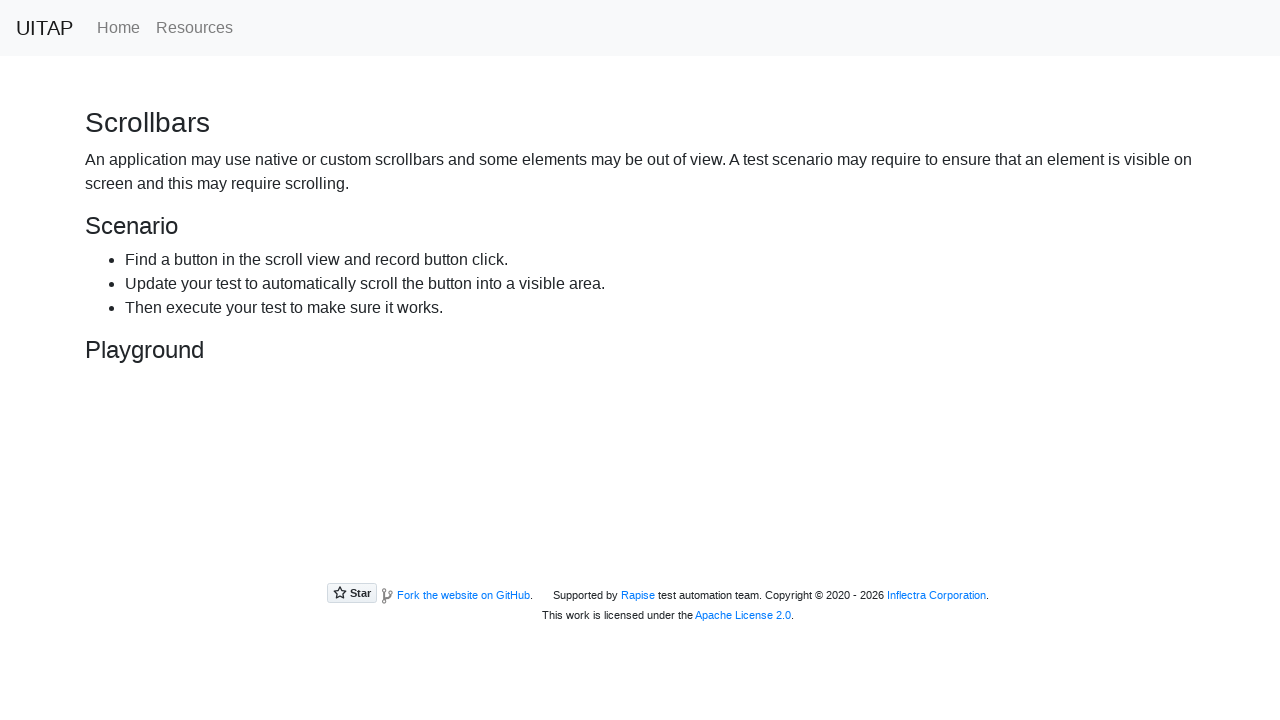

Navigated to UITestingPlayground scrollbars page
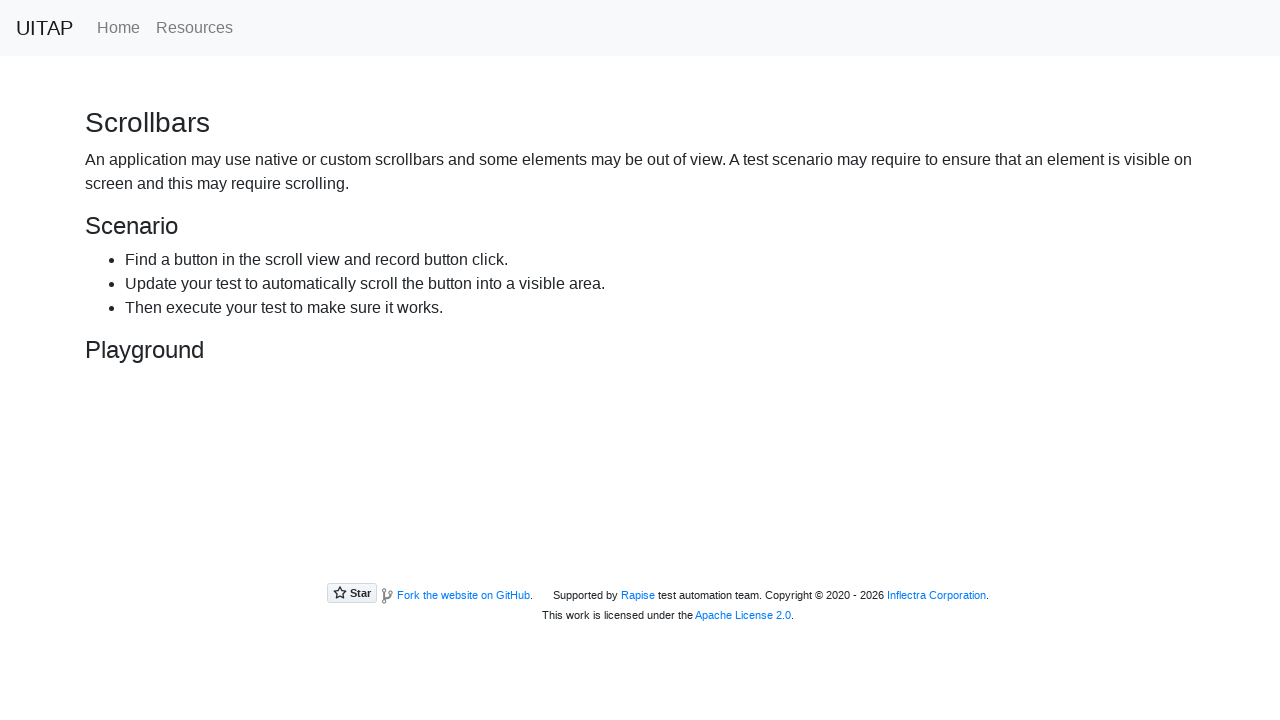

Scrolled to and clicked the hidden button at (234, 448) on #hidingButton
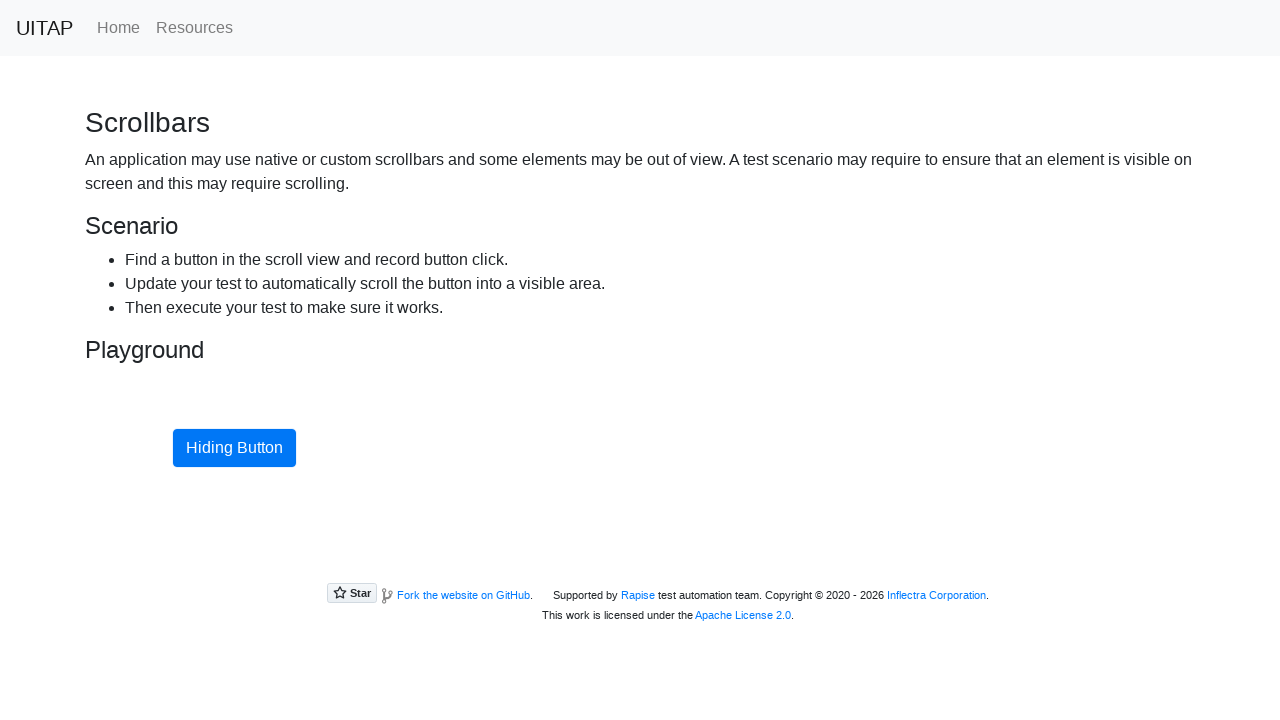

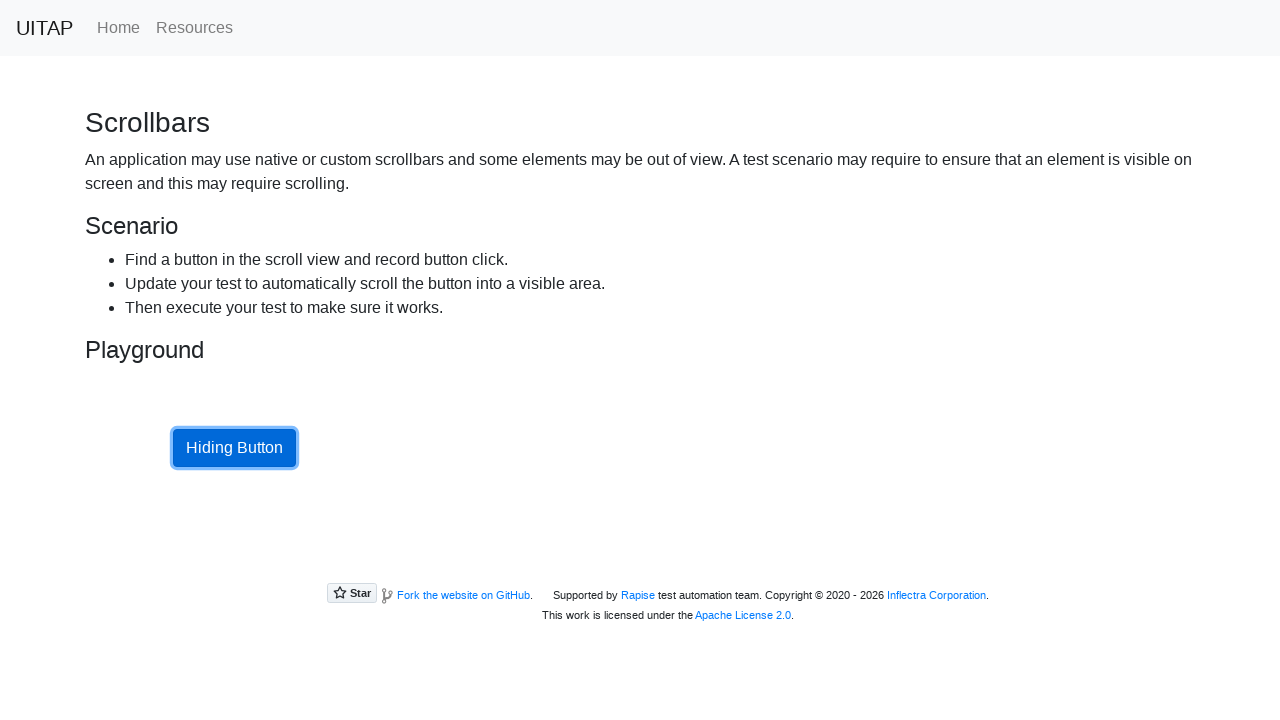